Tests mouseover actions by hovering over element and clicking revealed option

Starting URL: https://rahulshettyacademy.com/AutomationPractice

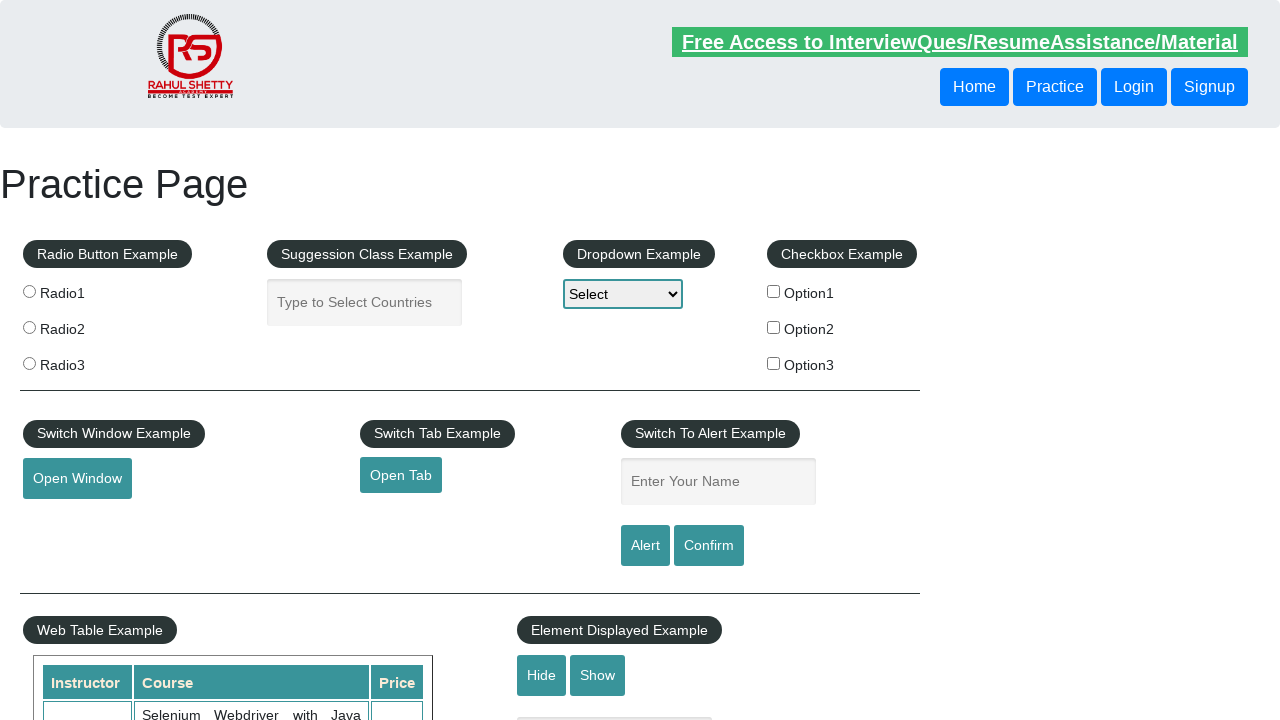

Revealed hidden menu by setting display style to block
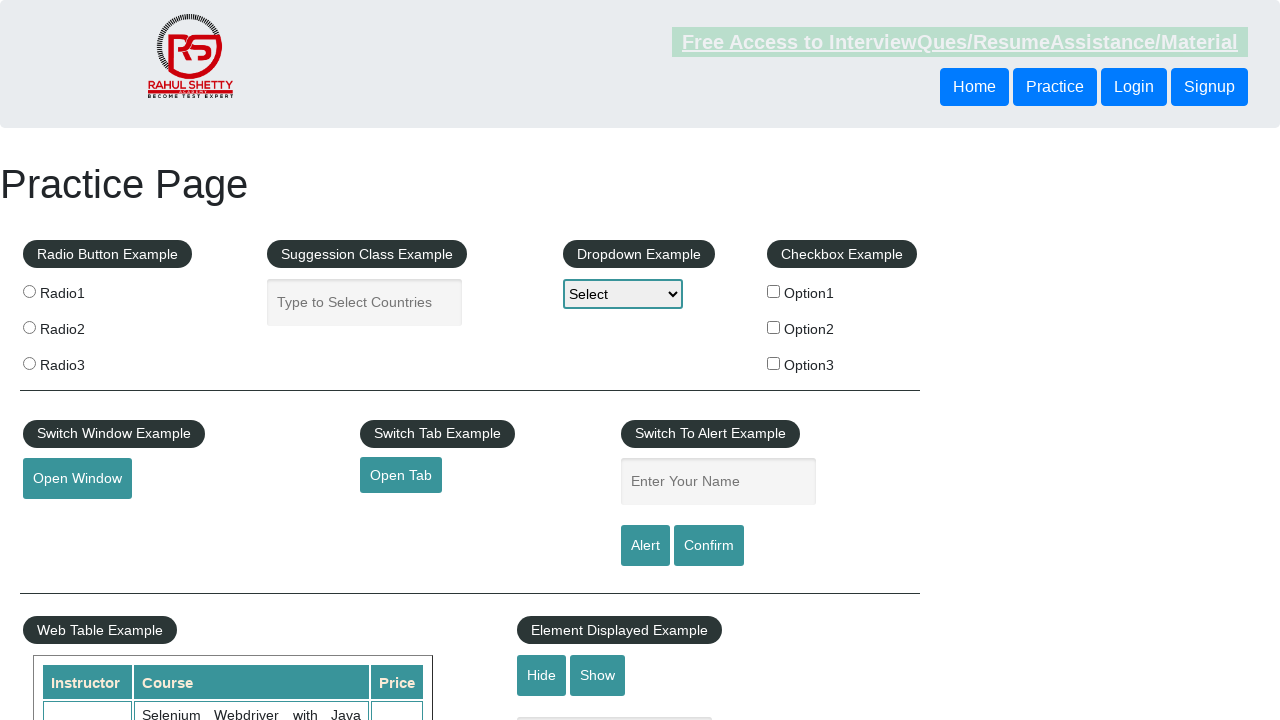

Clicked Top link from revealed menu at (103, 360) on text=Top
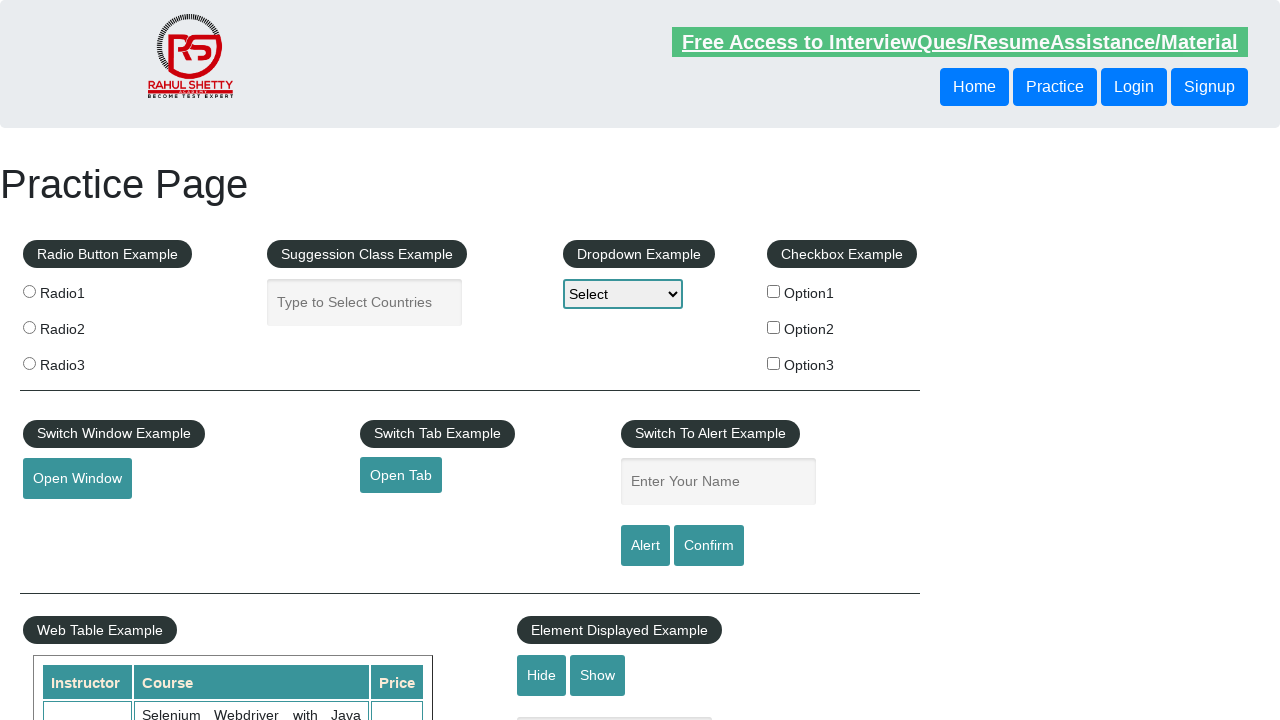

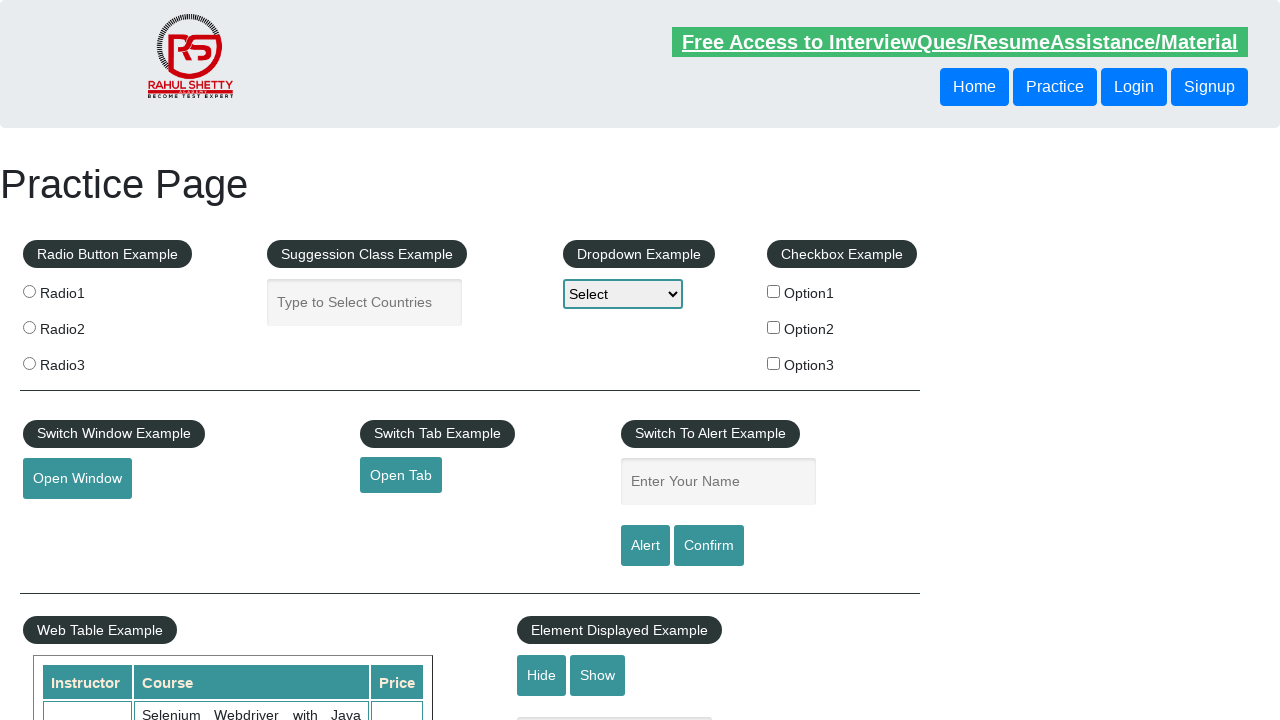